Waits for price to reach $100, books an item, solves a math problem, and submits the answer

Starting URL: http://suninjuly.github.io/explicit_wait2.html

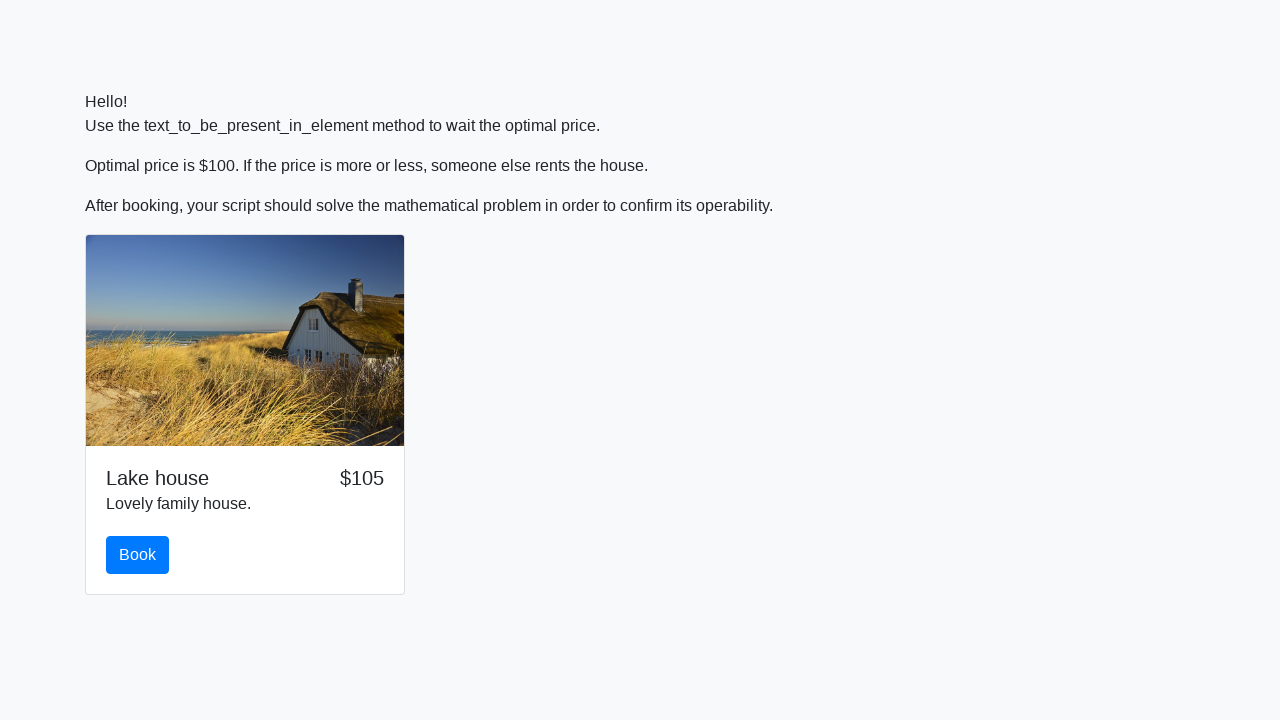

Waited for price to reach $100
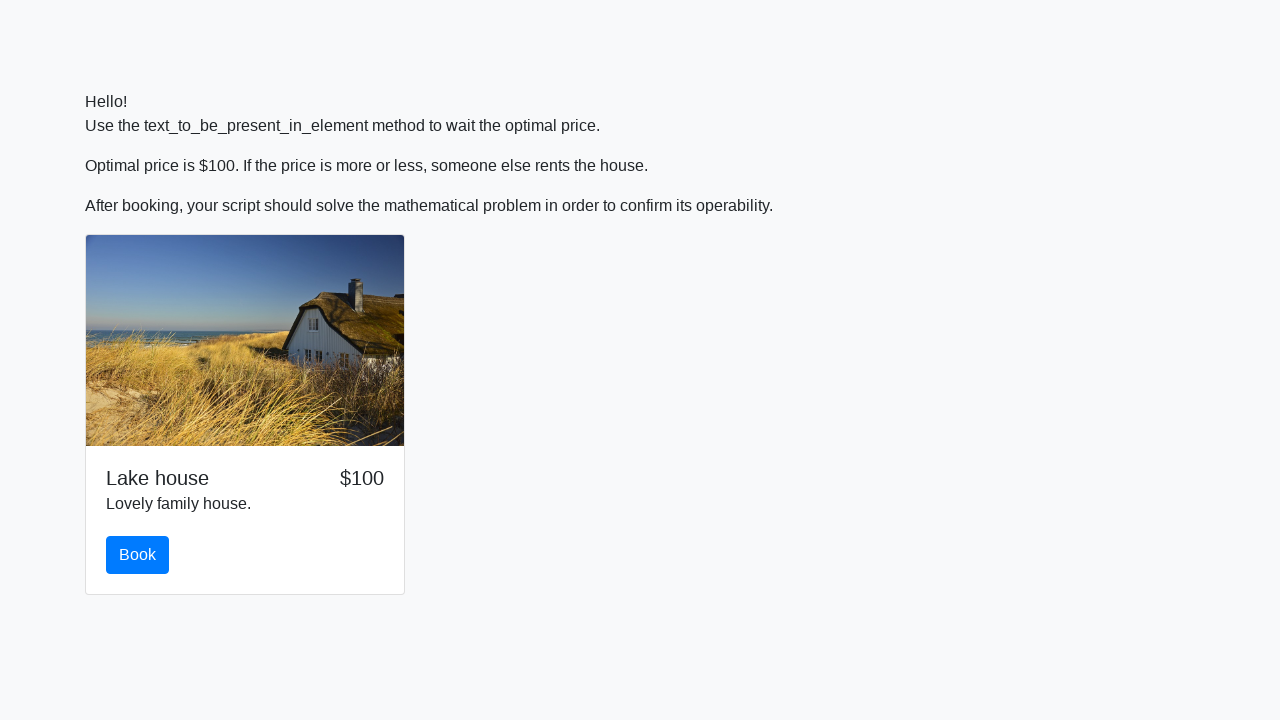

Clicked the book button at (138, 555) on #book
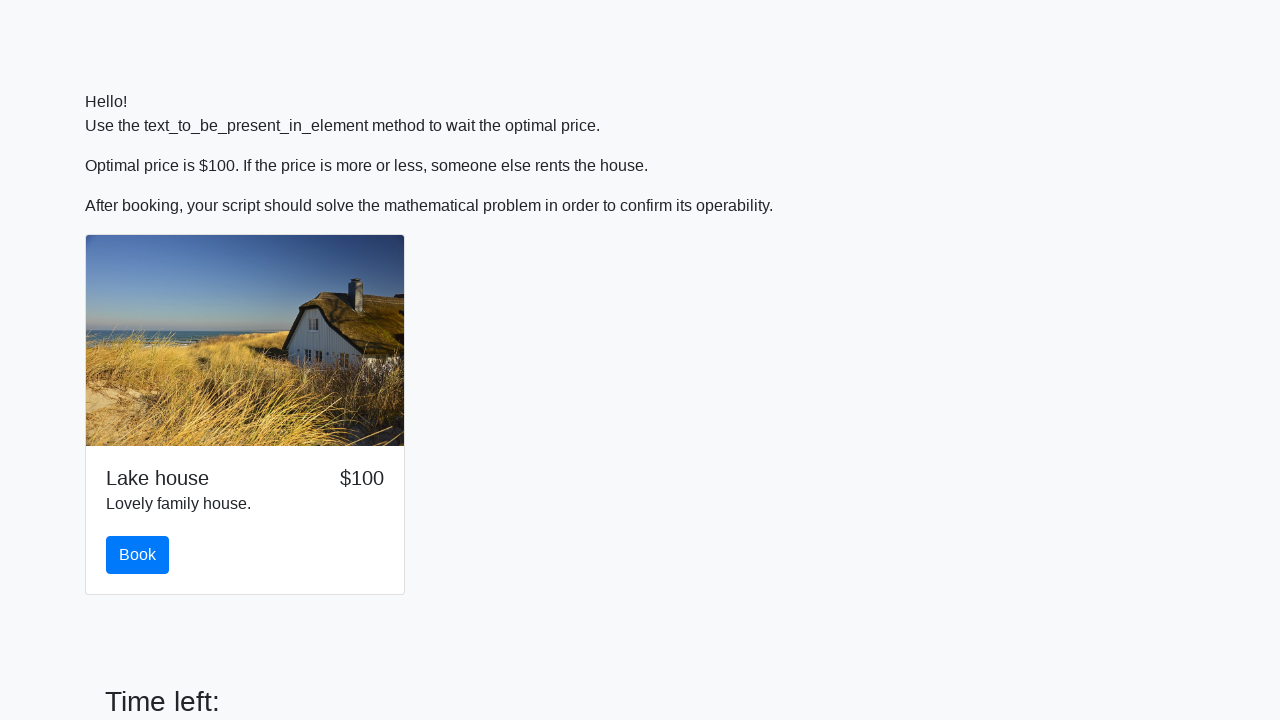

Retrieved input value for math problem
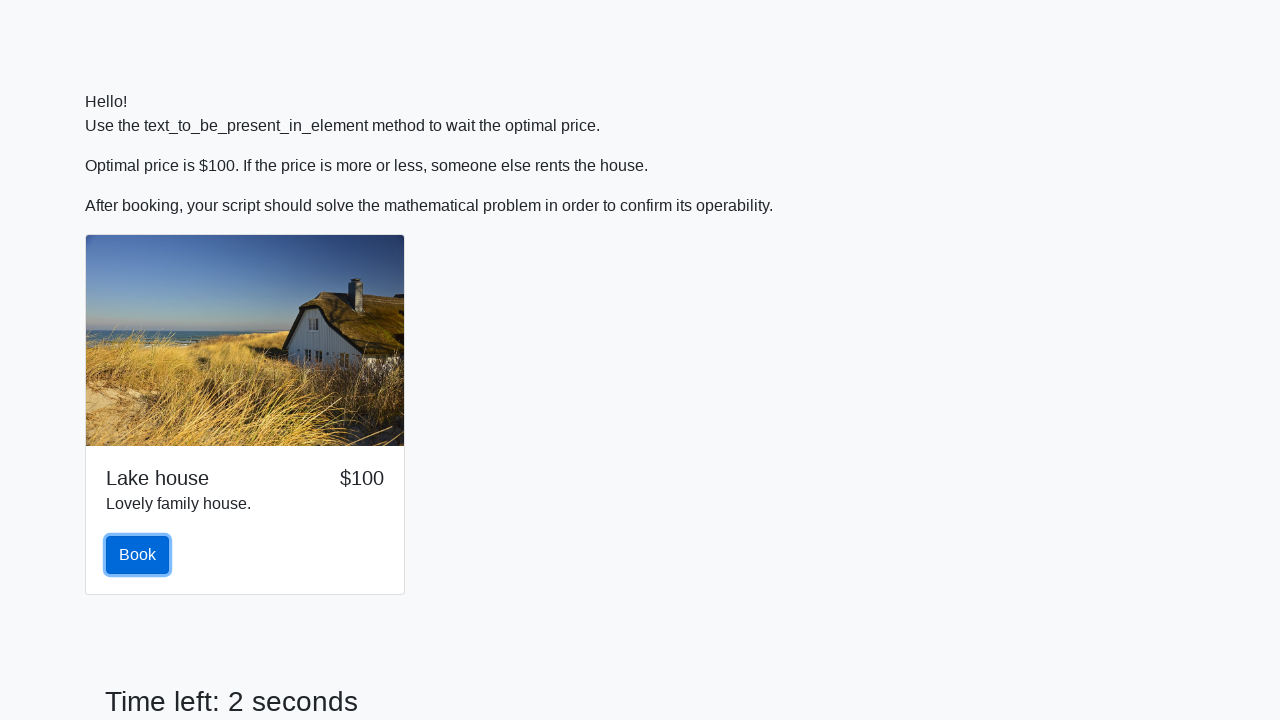

Calculated answer to math problem: 1.4012669921533576
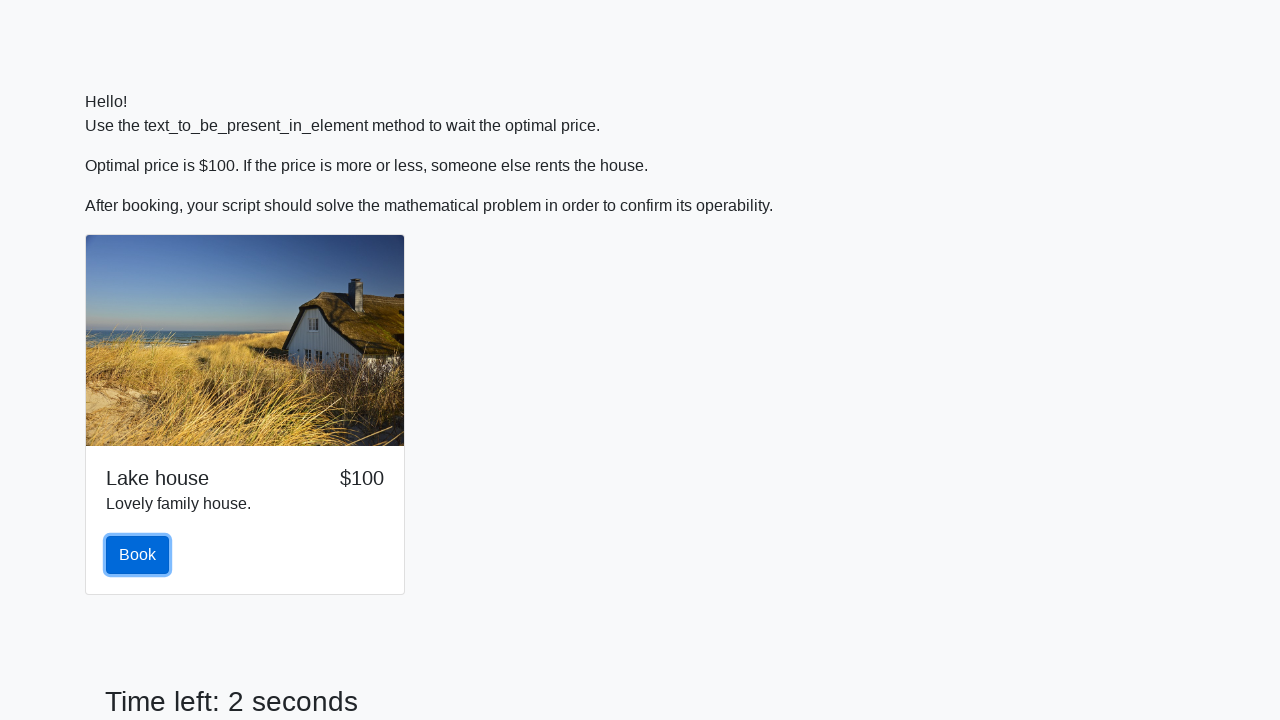

Filled answer field with calculated result on #answer
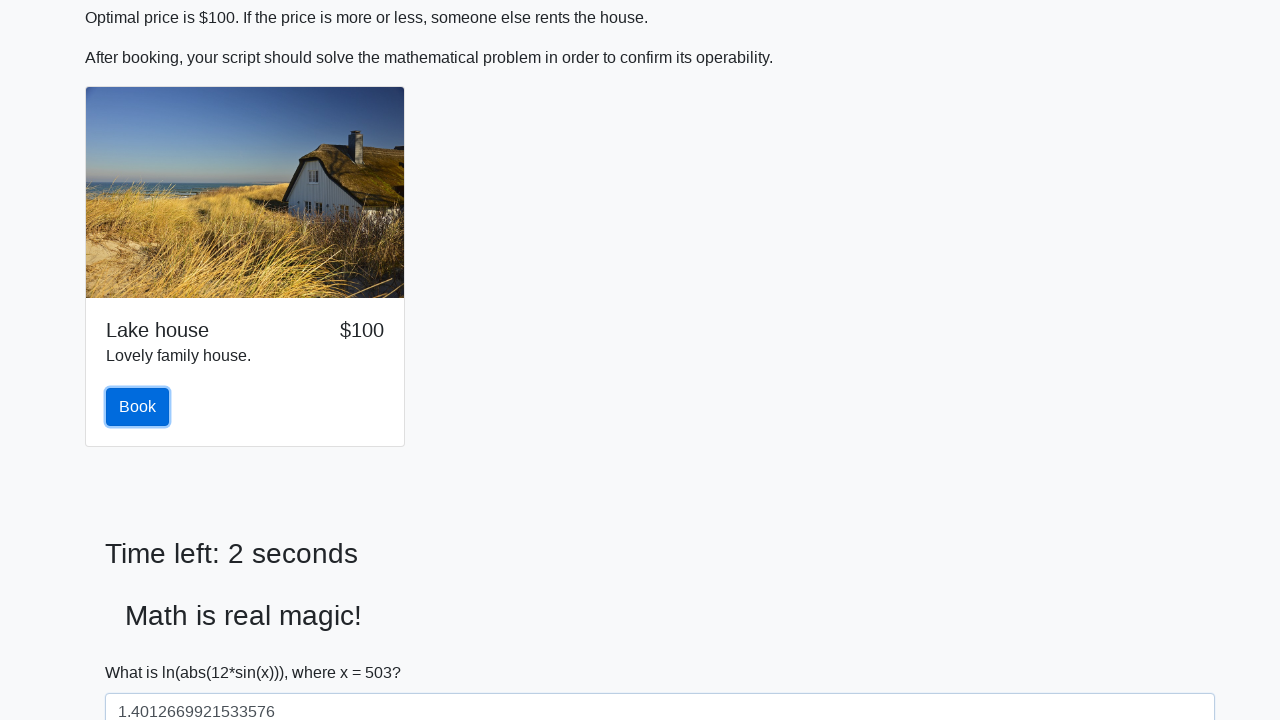

Clicked solve button to submit answer at (143, 651) on #solve
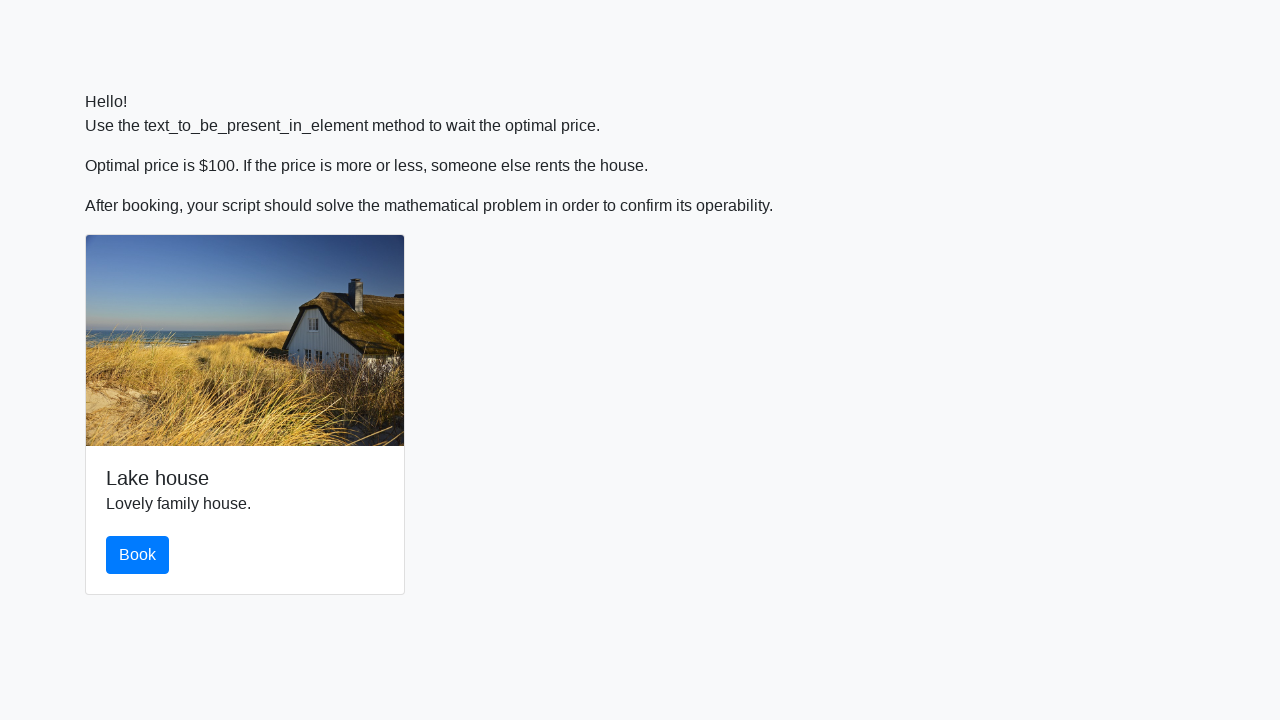

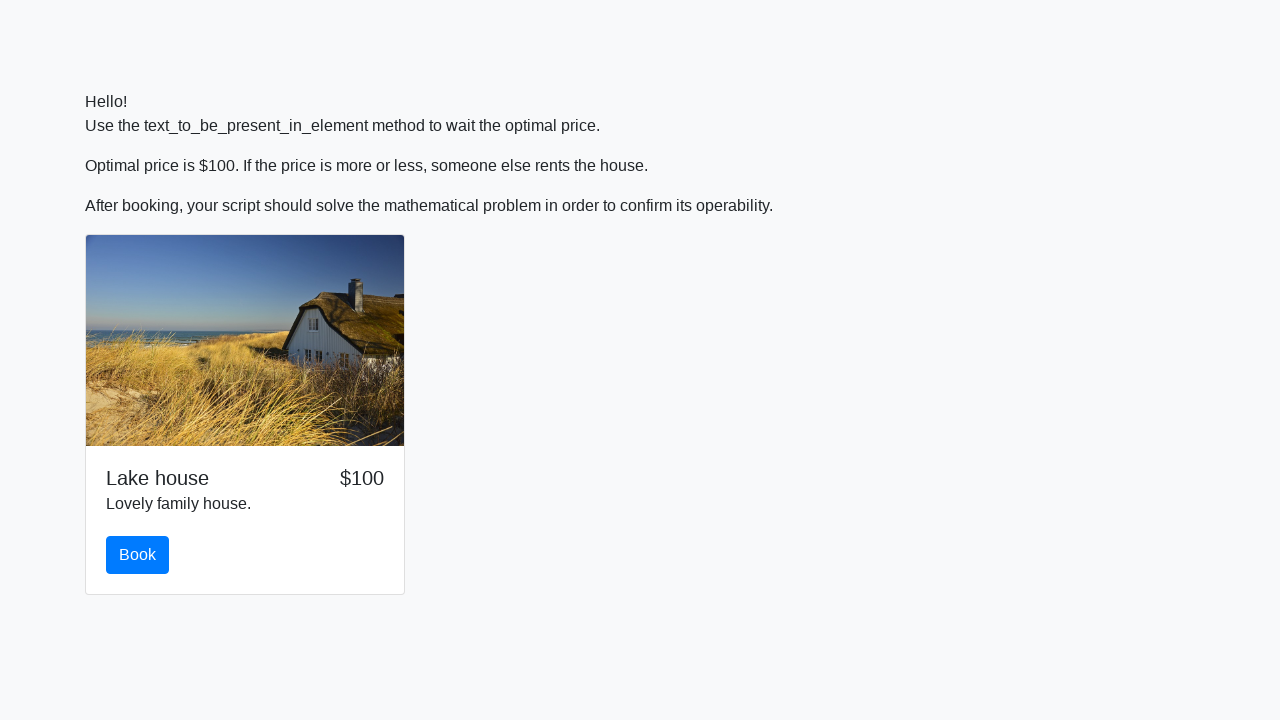